Tests a text box form by filling in user name, email, current address, and permanent address fields, submitting the form, and verifying the output displays the entered values correctly.

Starting URL: https://demoqa.com/text-box

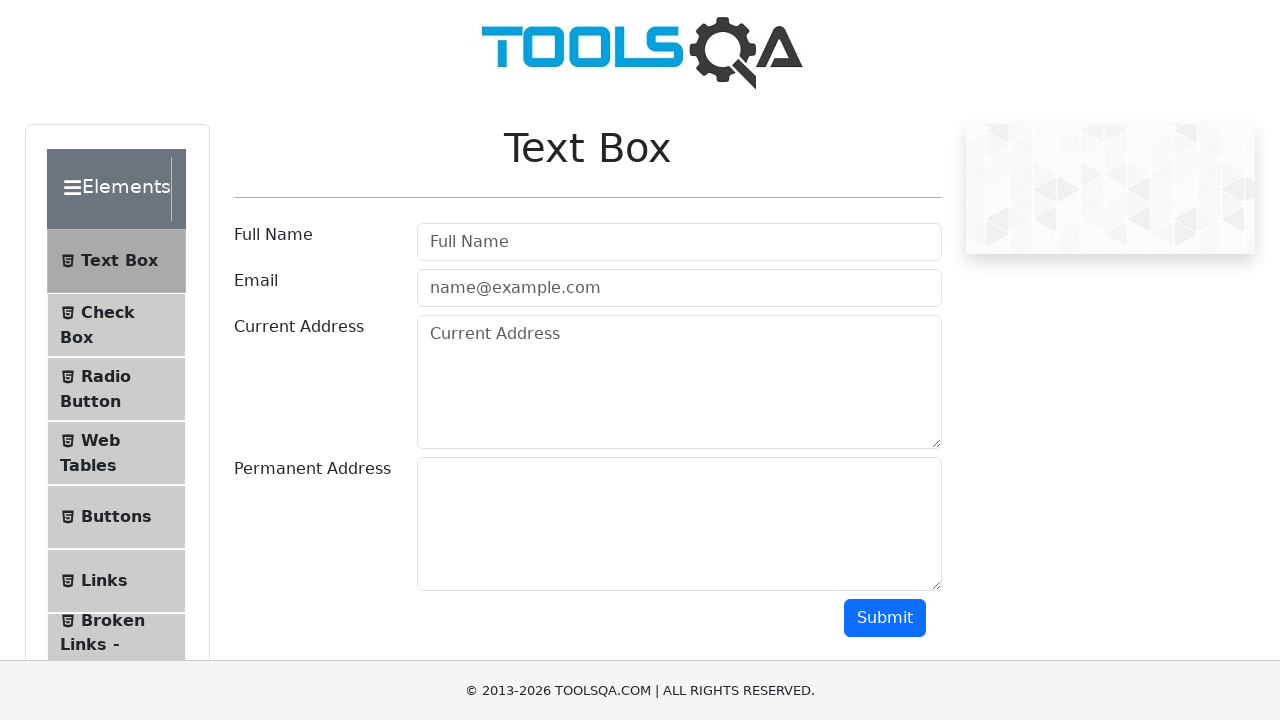

Filled user name field with 'John Smith' on input#userName
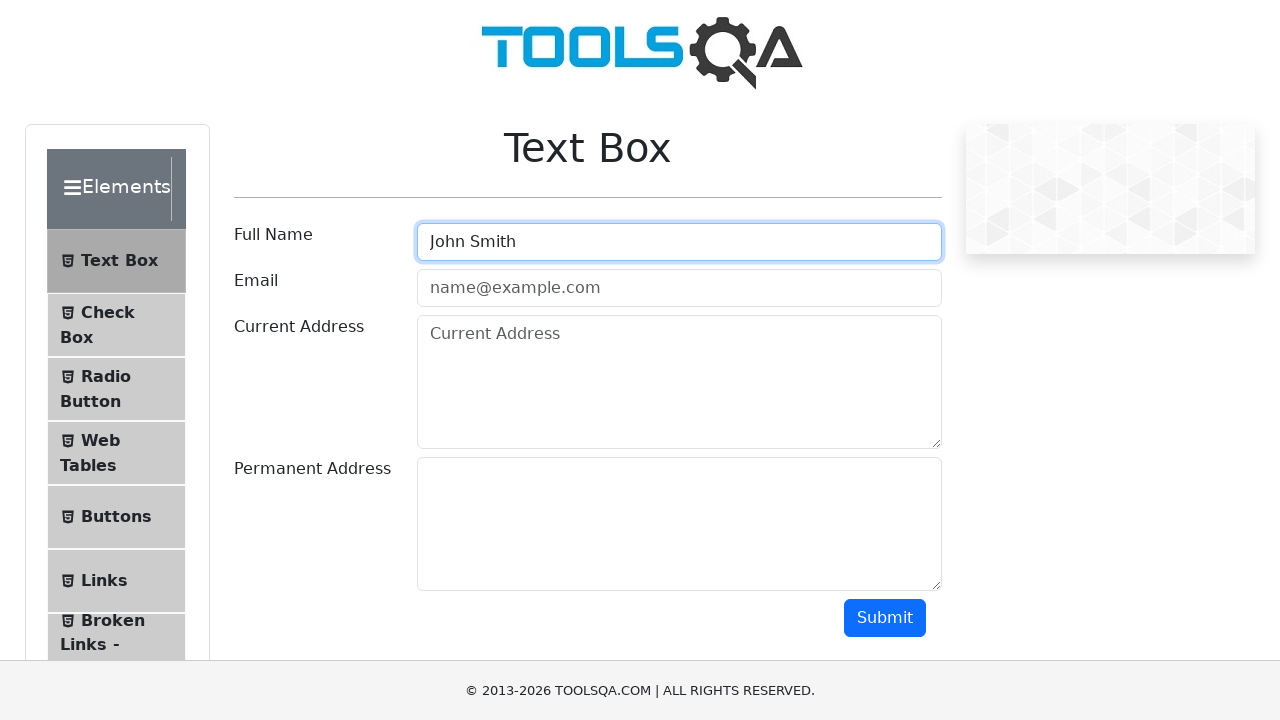

Filled email field with 'johnsmith@example.com' on input#userEmail
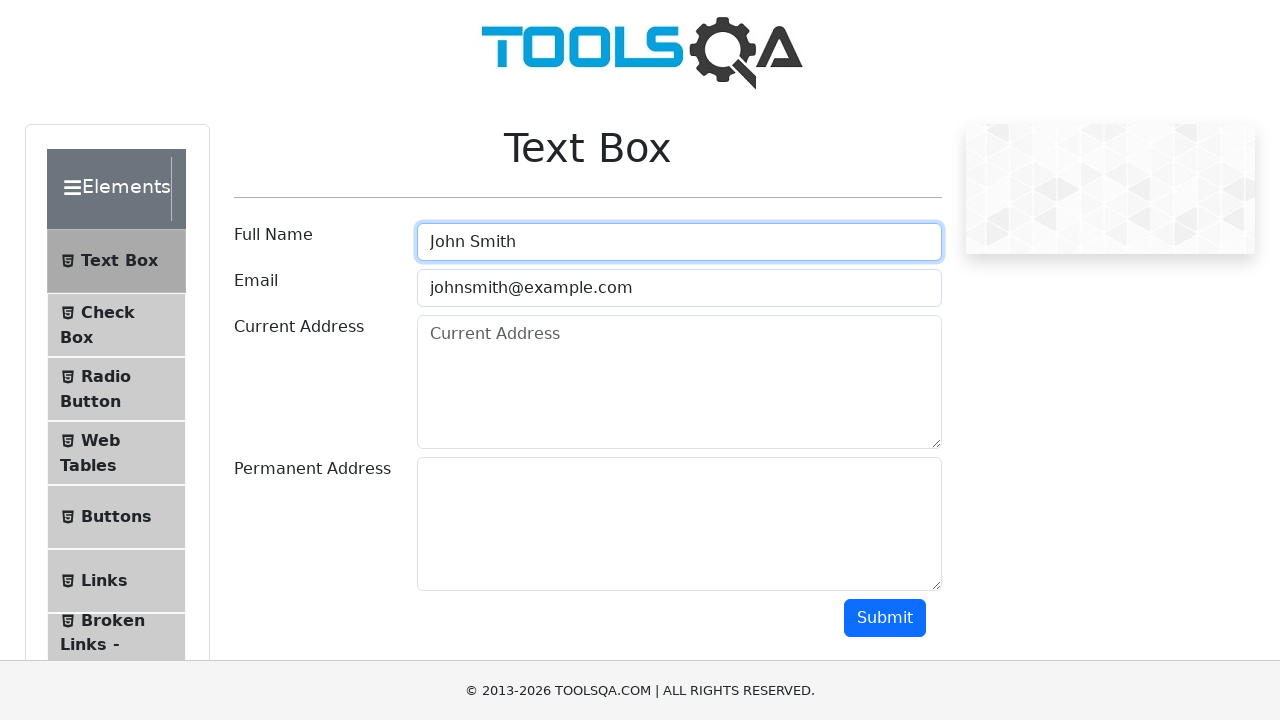

Filled current address field with '123 Main Street, Apt 4B, New York, NY 10001' on textarea#currentAddress
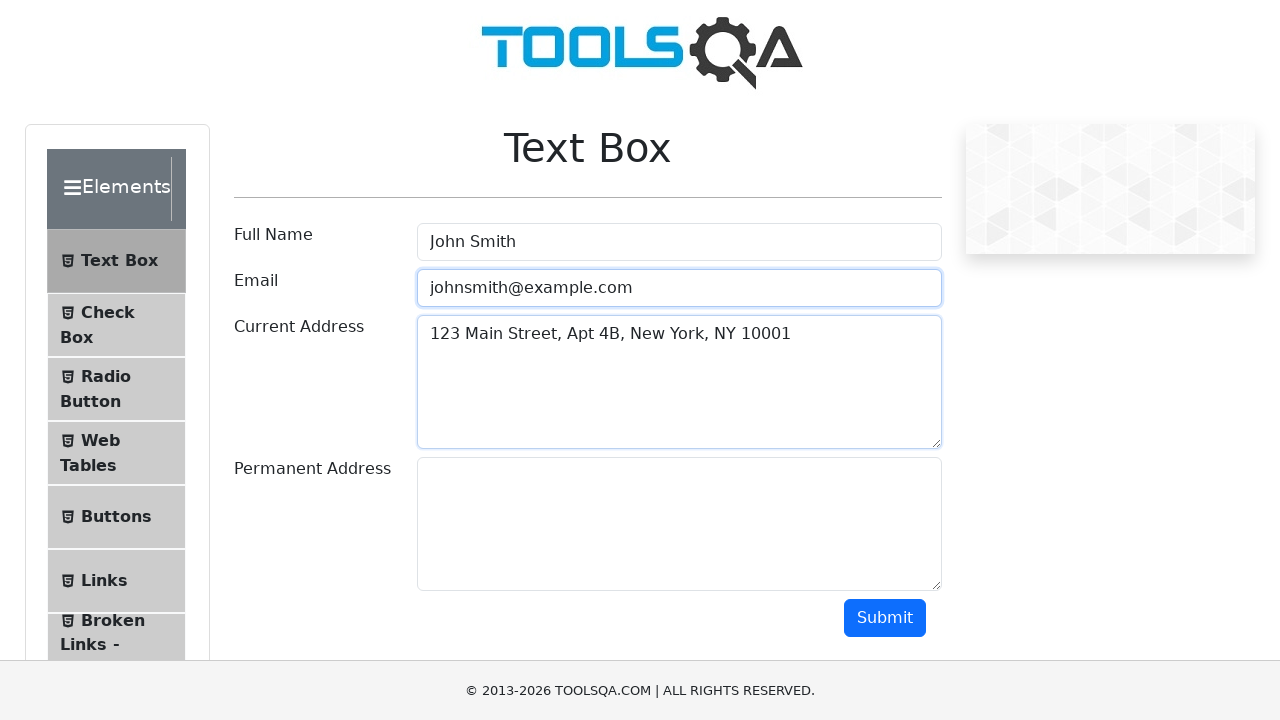

Filled permanent address field with '456 Oak Avenue, Los Angeles, CA 90001' on textarea#permanentAddress
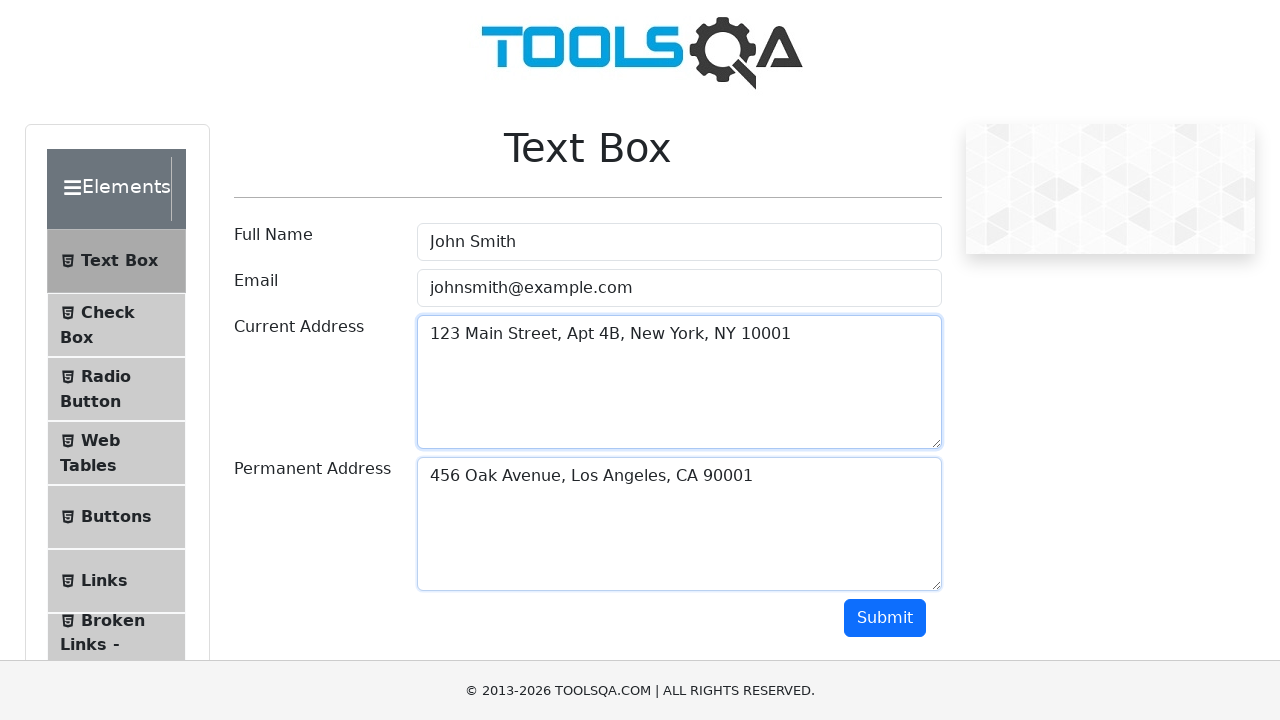

Clicked submit button to submit form at (885, 618) on button#submit
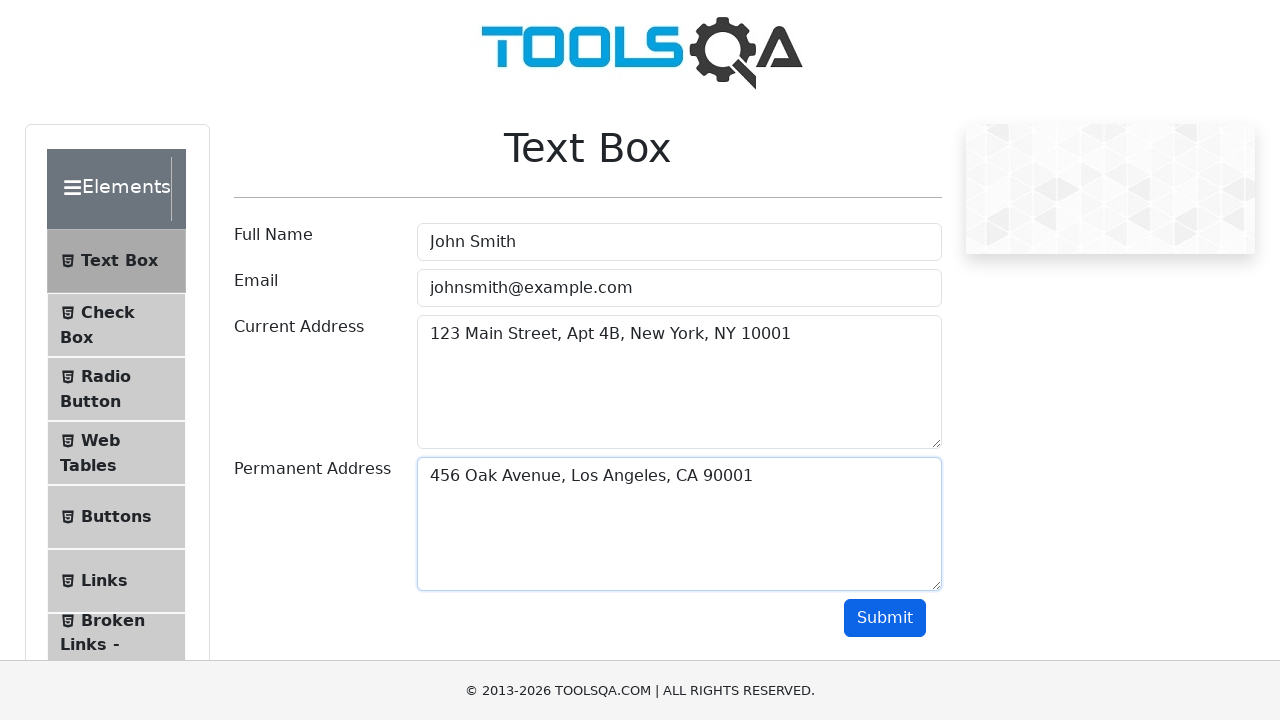

Waited for name output field to load
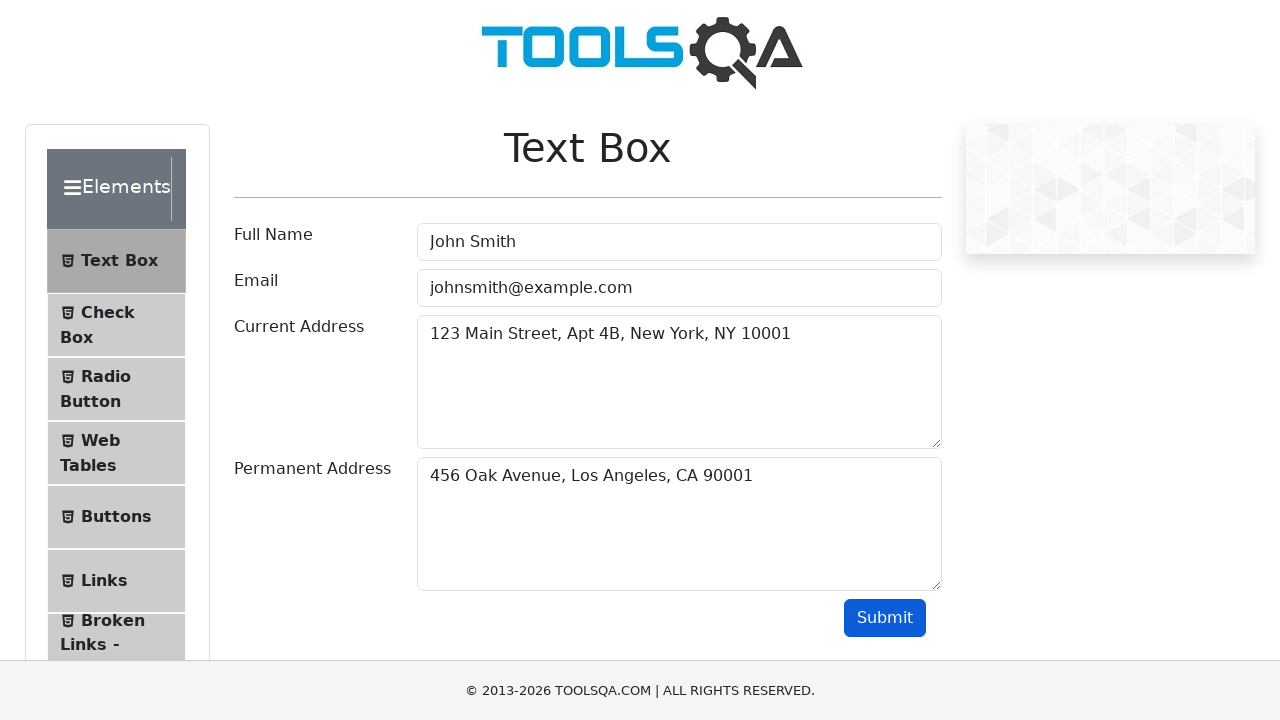

Verified name output displays 'John Smith' correctly
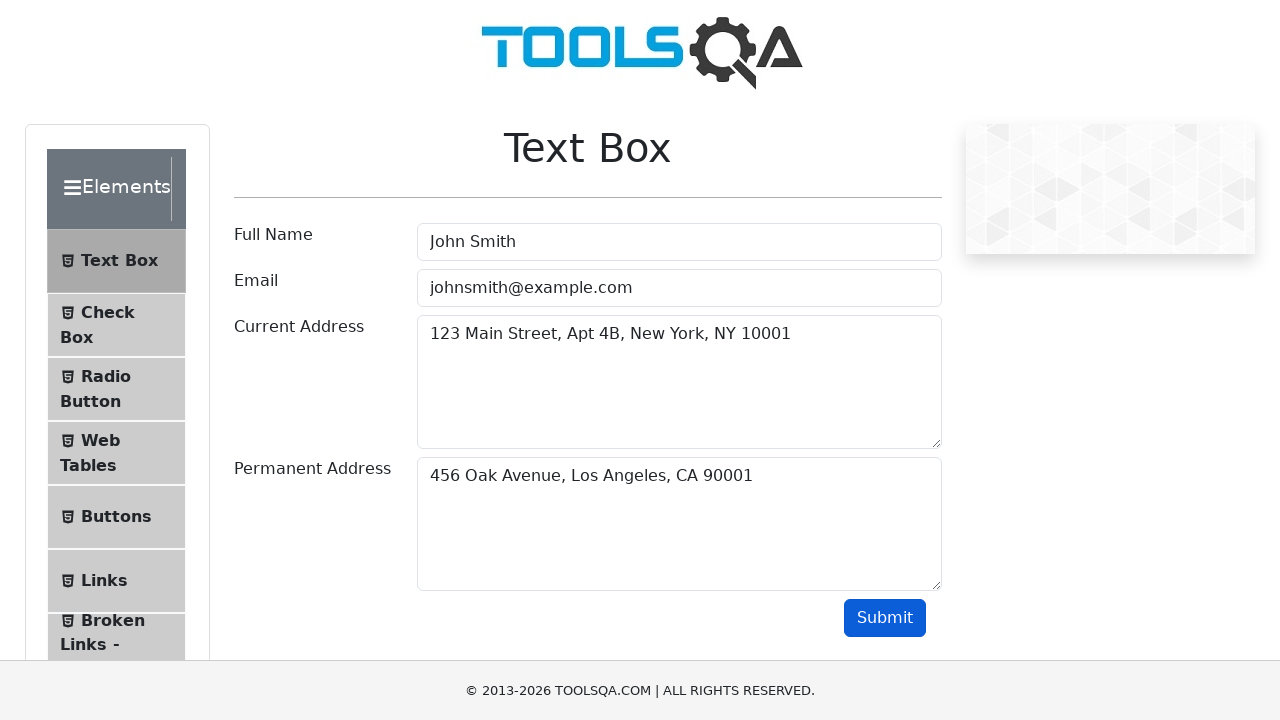

Verified email output displays 'johnsmith@example.com' correctly
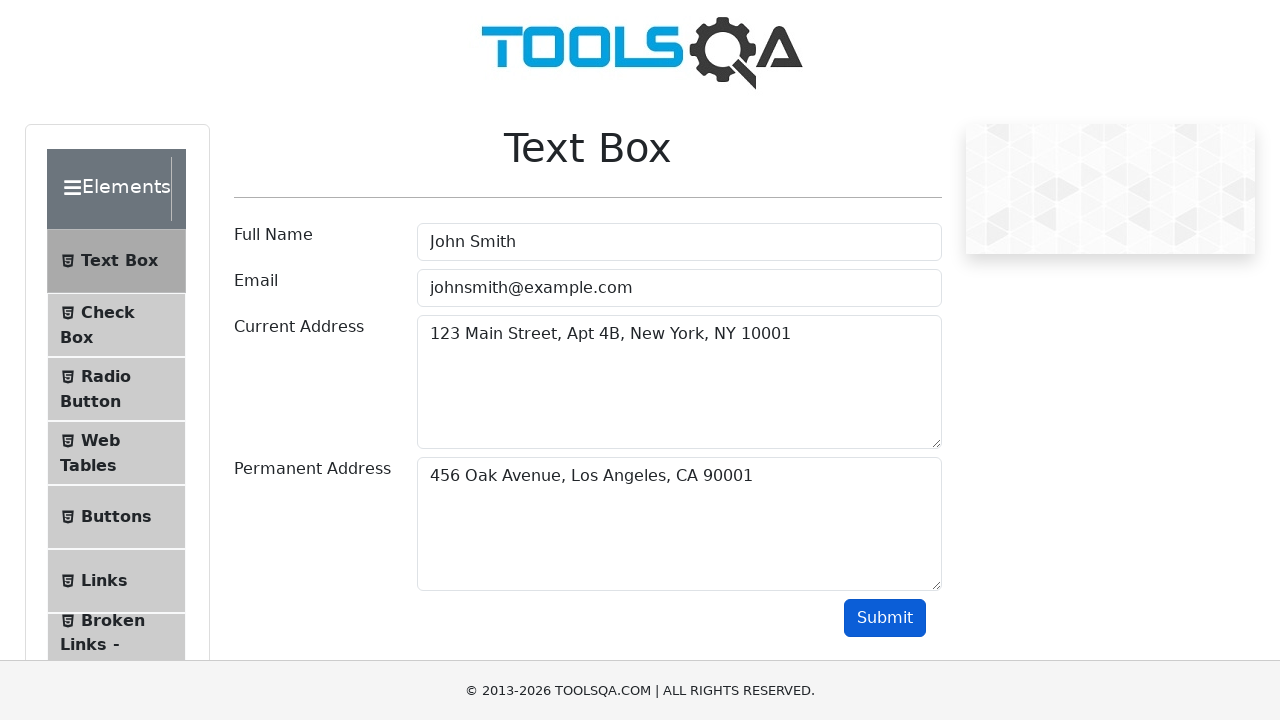

Verified current address output displays '123 Main Street, Apt 4B, New York, NY 10001' correctly
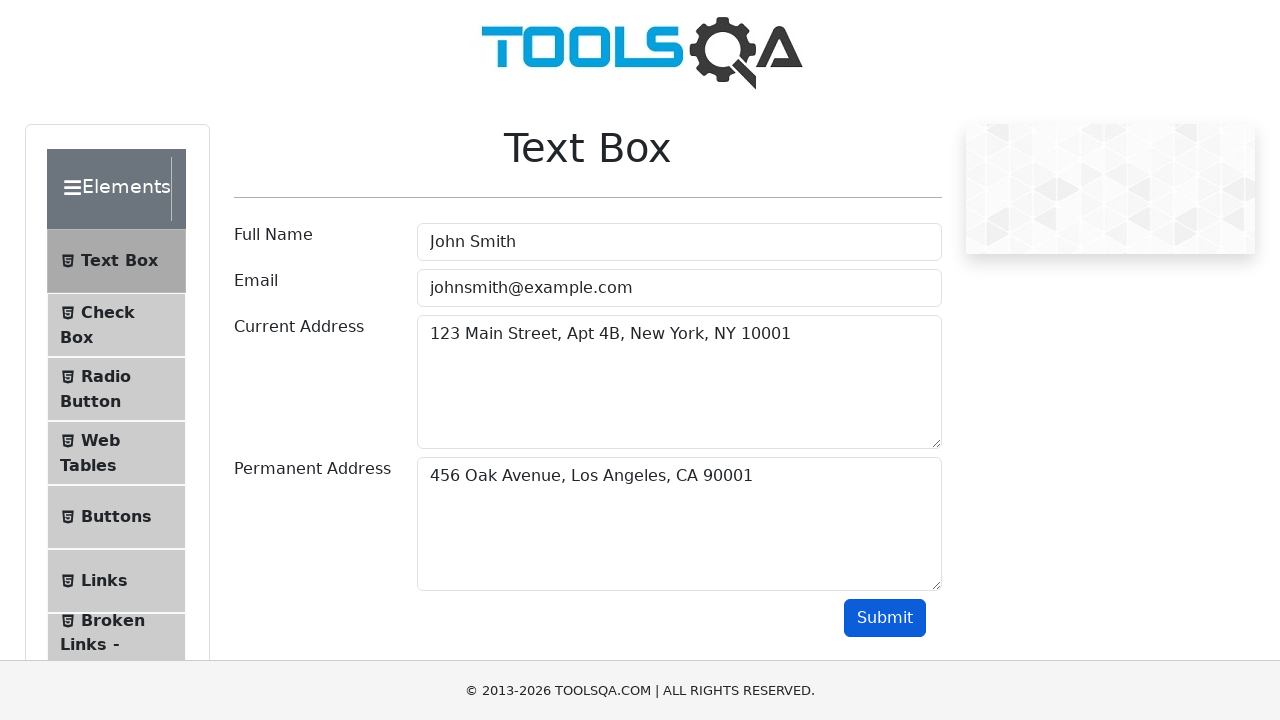

Verified permanent address output displays '456 Oak Avenue, Los Angeles, CA 90001' correctly
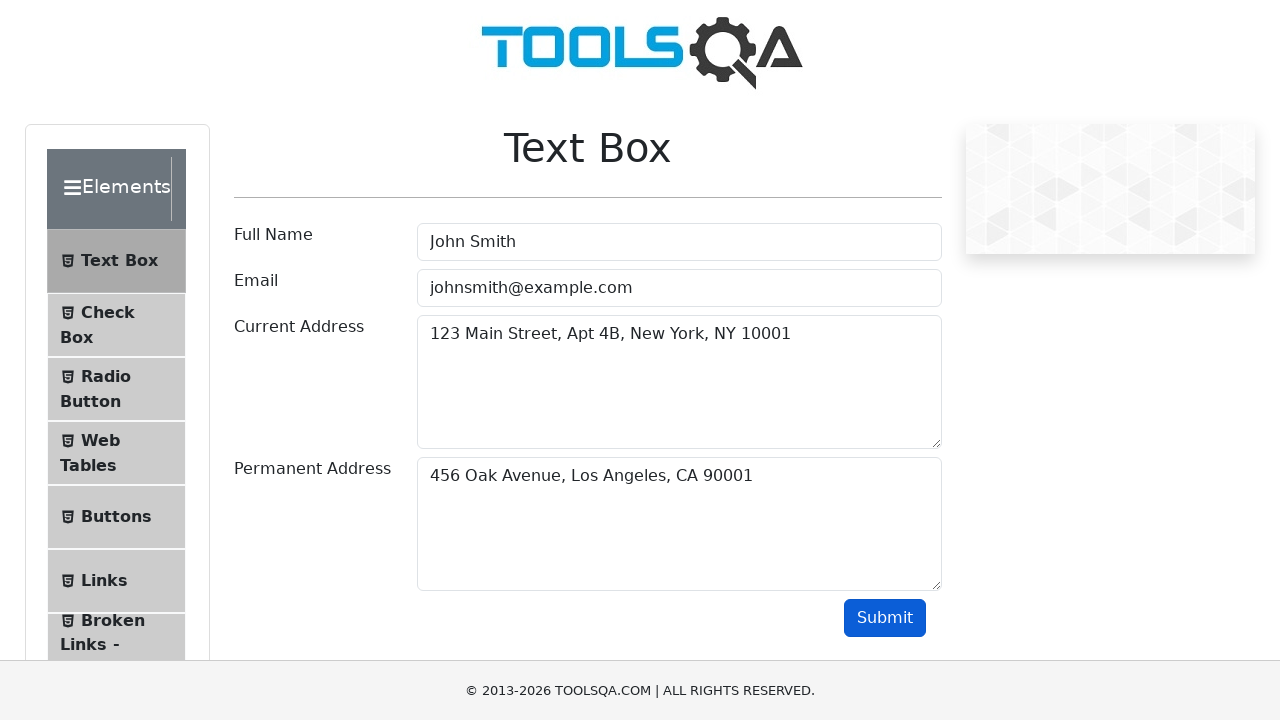

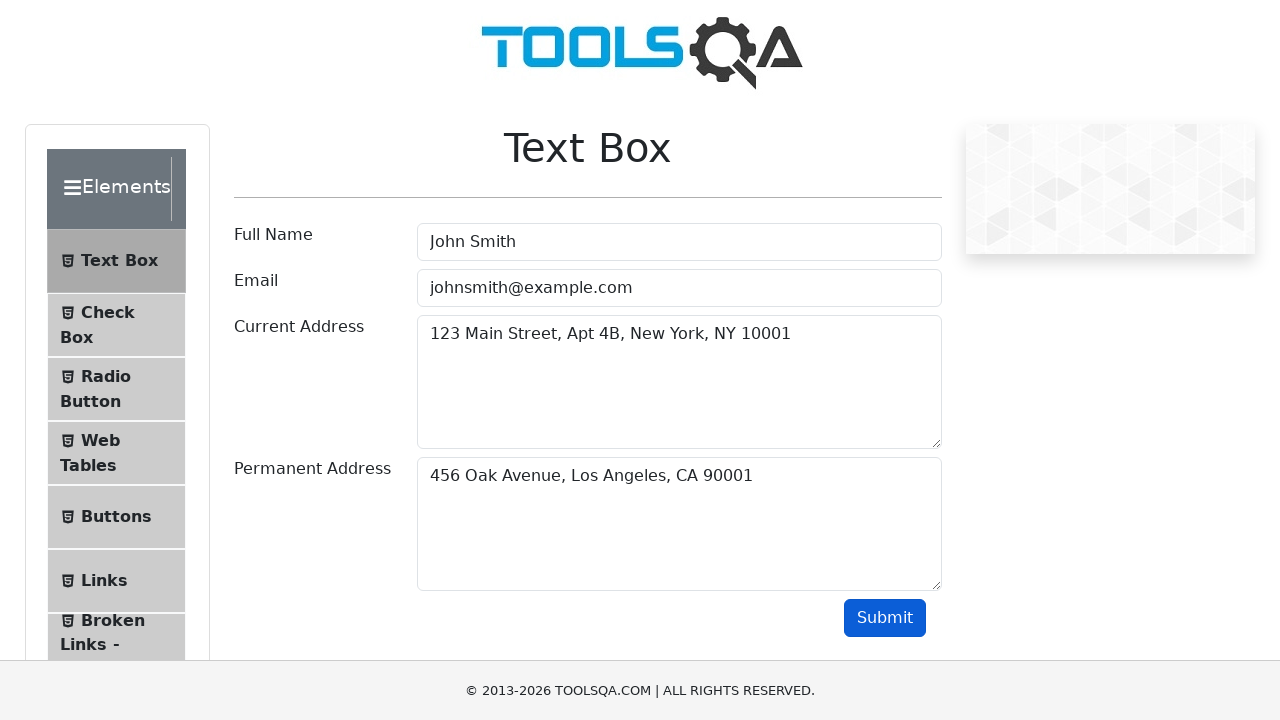